Tests filling out an Army recruitment information form by entering personal details (email, name, phone, date of birth, zip code) and checking consent checkboxes without submitting.

Starting URL: https://www.goarmy.com/info?iom=CKXG-XX_LAP_Exhibit_2897052_C04_NA_ROTC

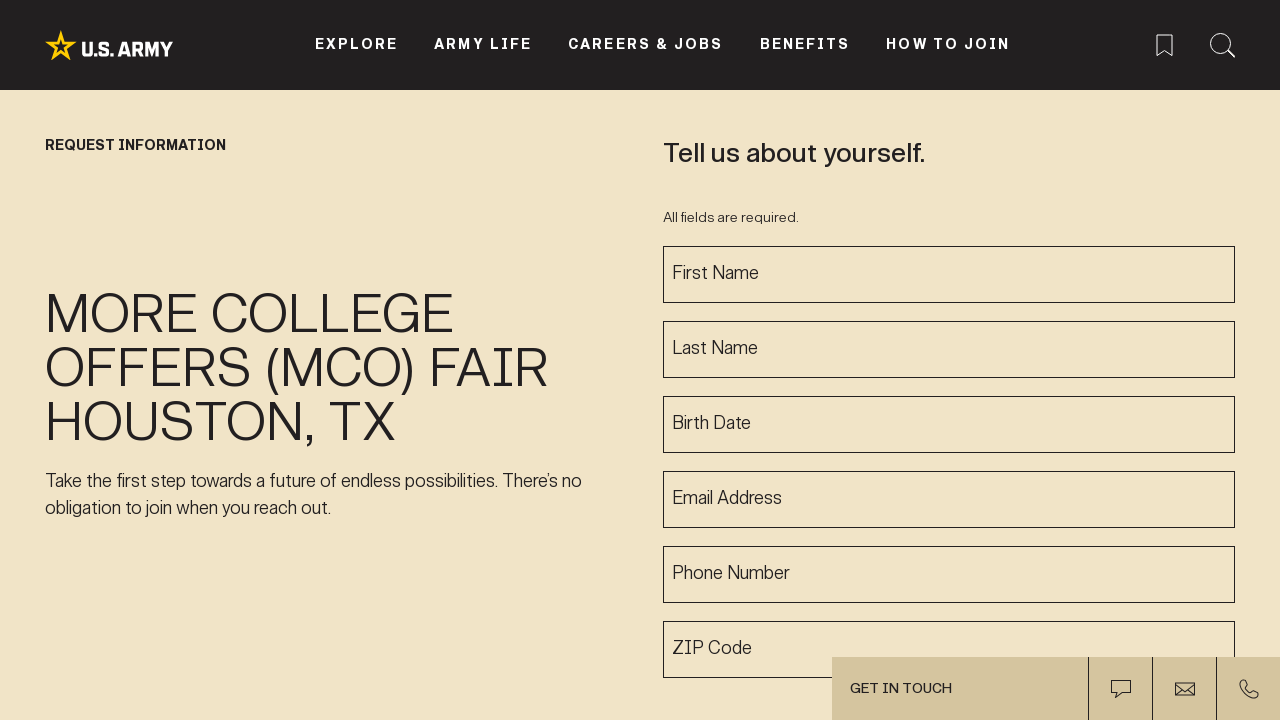

Waited for page to reach networkidle load state
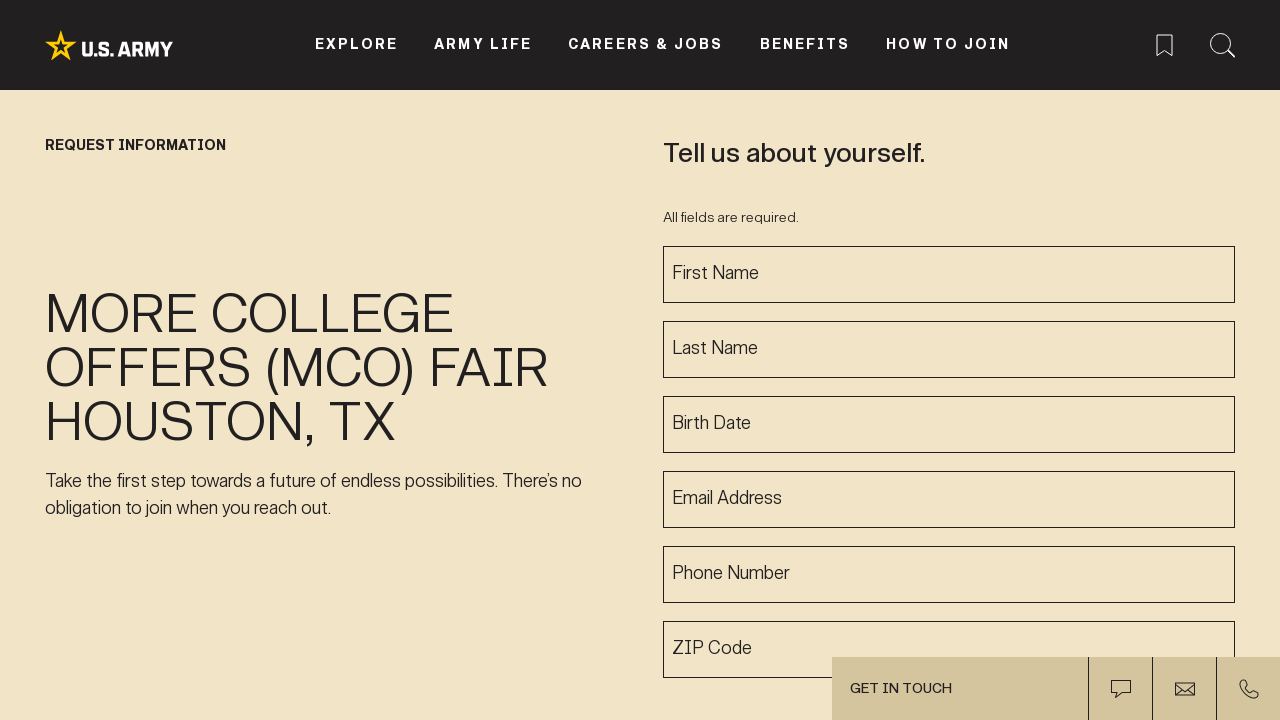

Filled email field with marcus.johnson@example.com on input[id*="email" i]
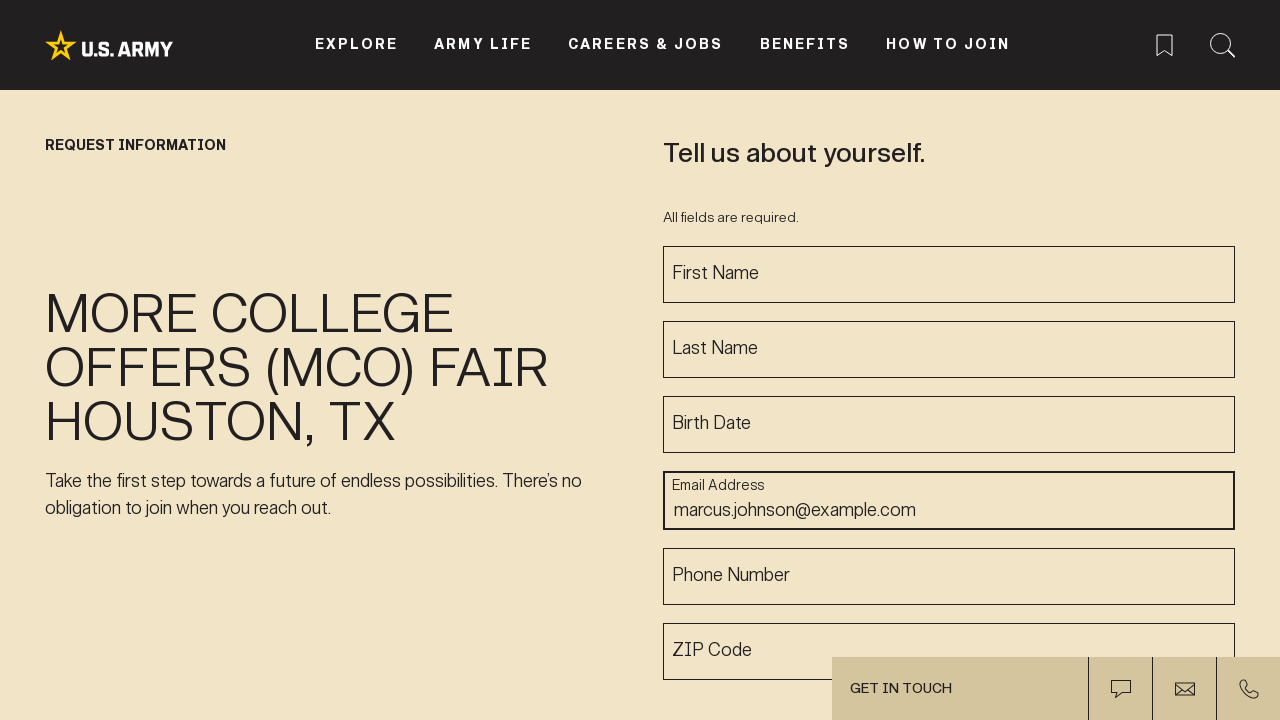

Filled first name field with Marcus on input[id*="first" i]
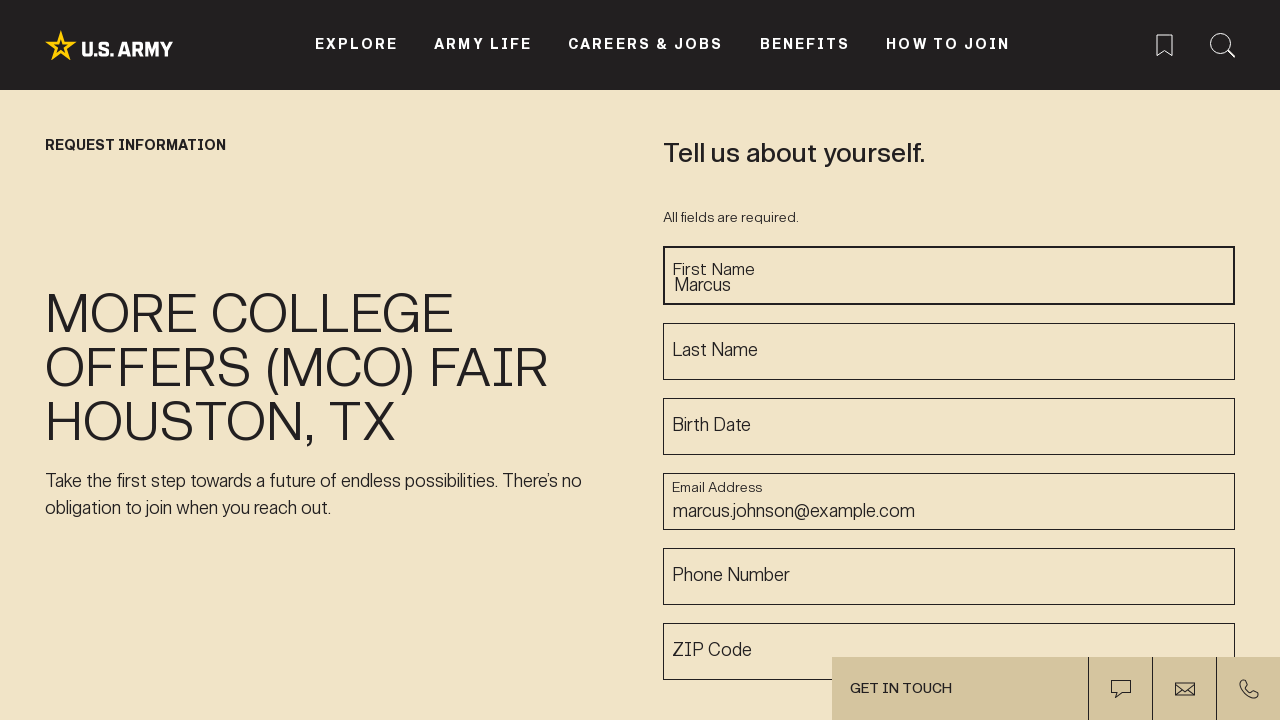

Filled last name field with Johnson on input[id*="last" i]
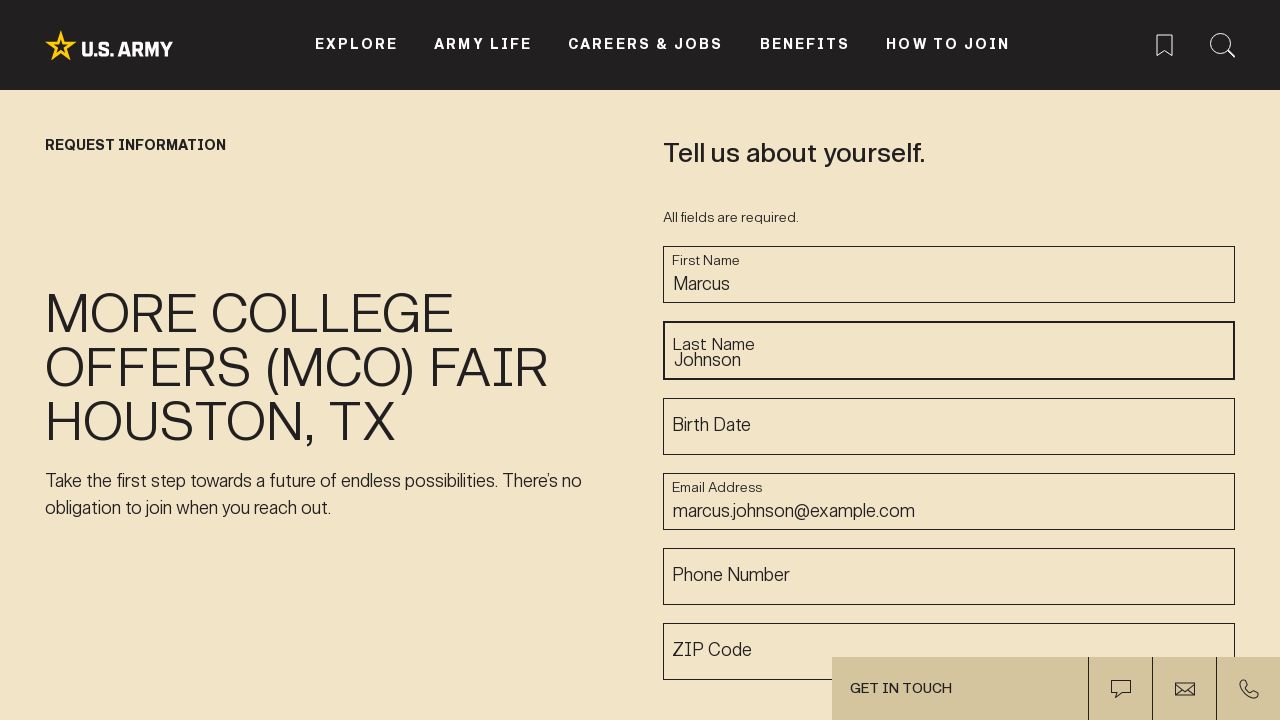

Filled phone number field with 5558923467 on input[id*="phone" i]
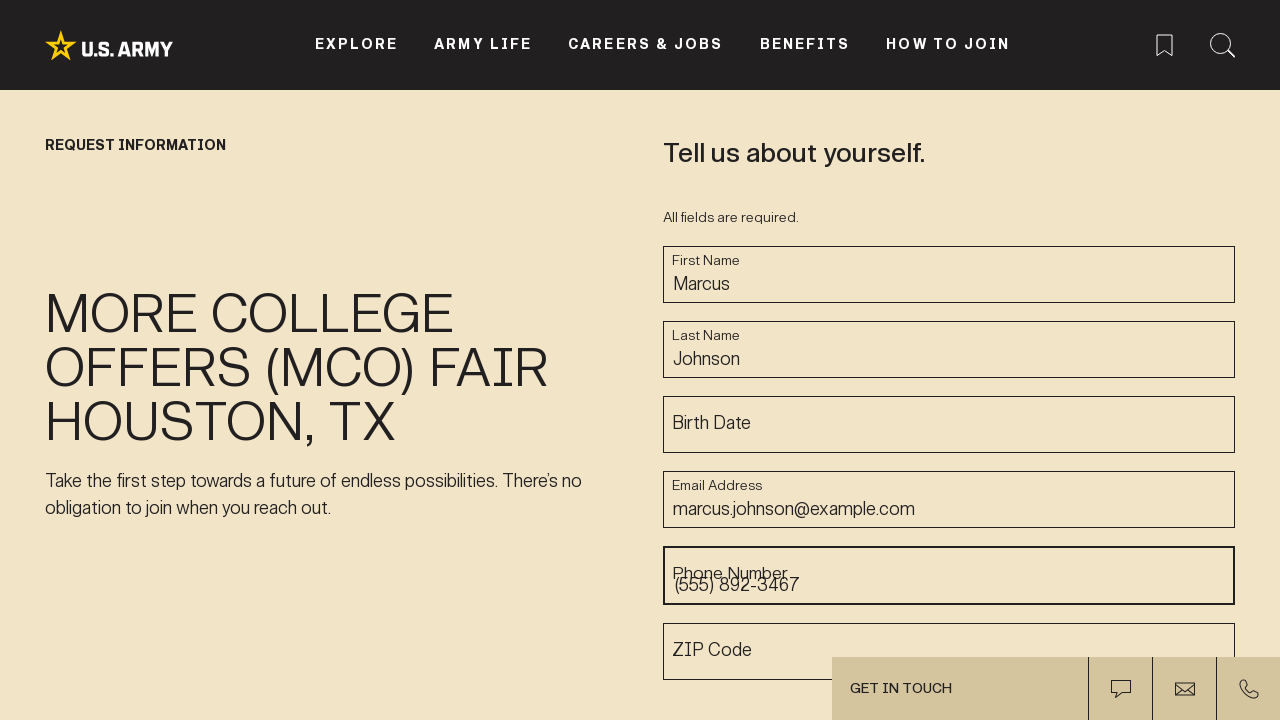

Filled date of birth field with 03/22/1998 on input[id*="dob" i]
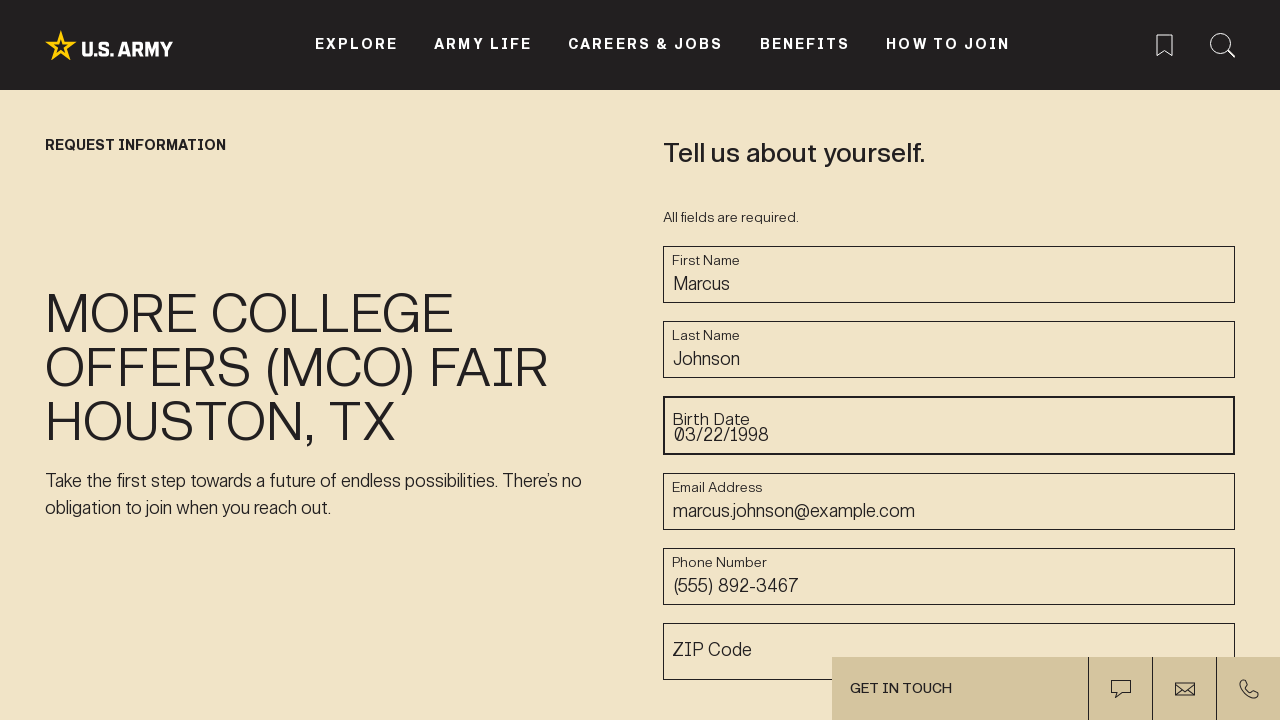

Filled ZIP code field with 78205 on input[id*="zip" i]
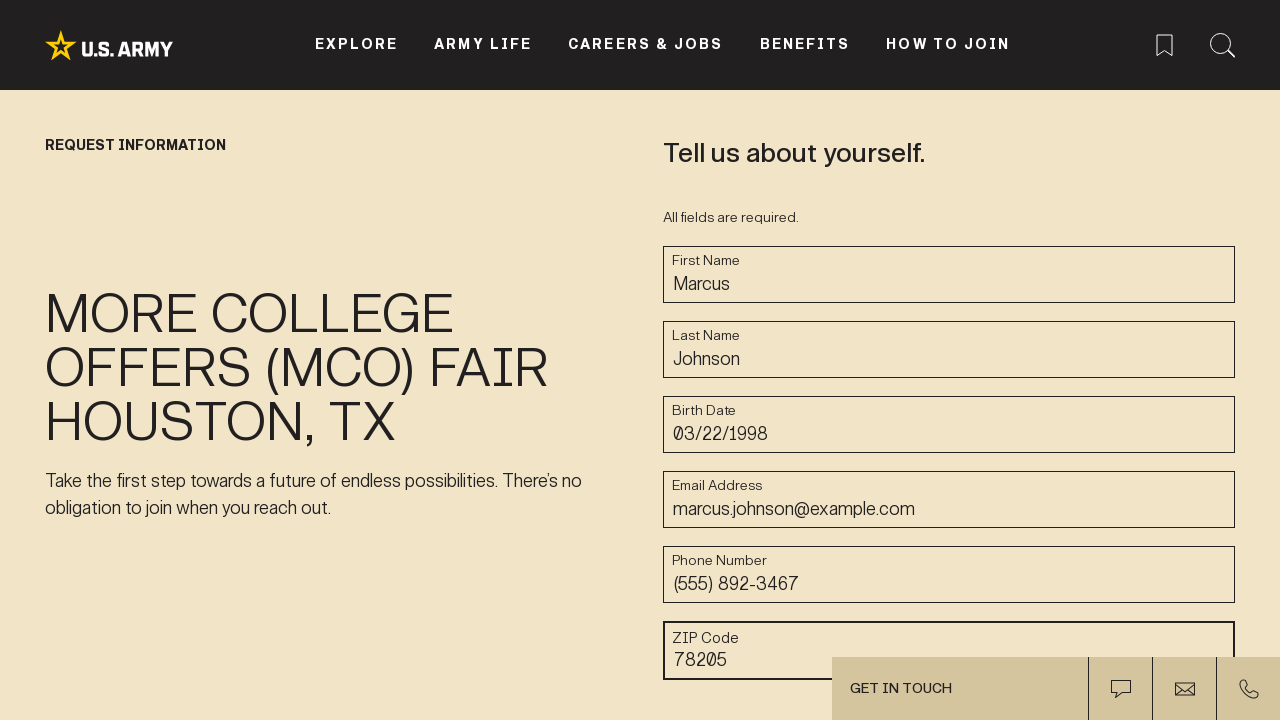

Checked both consent checkboxes using JavaScript
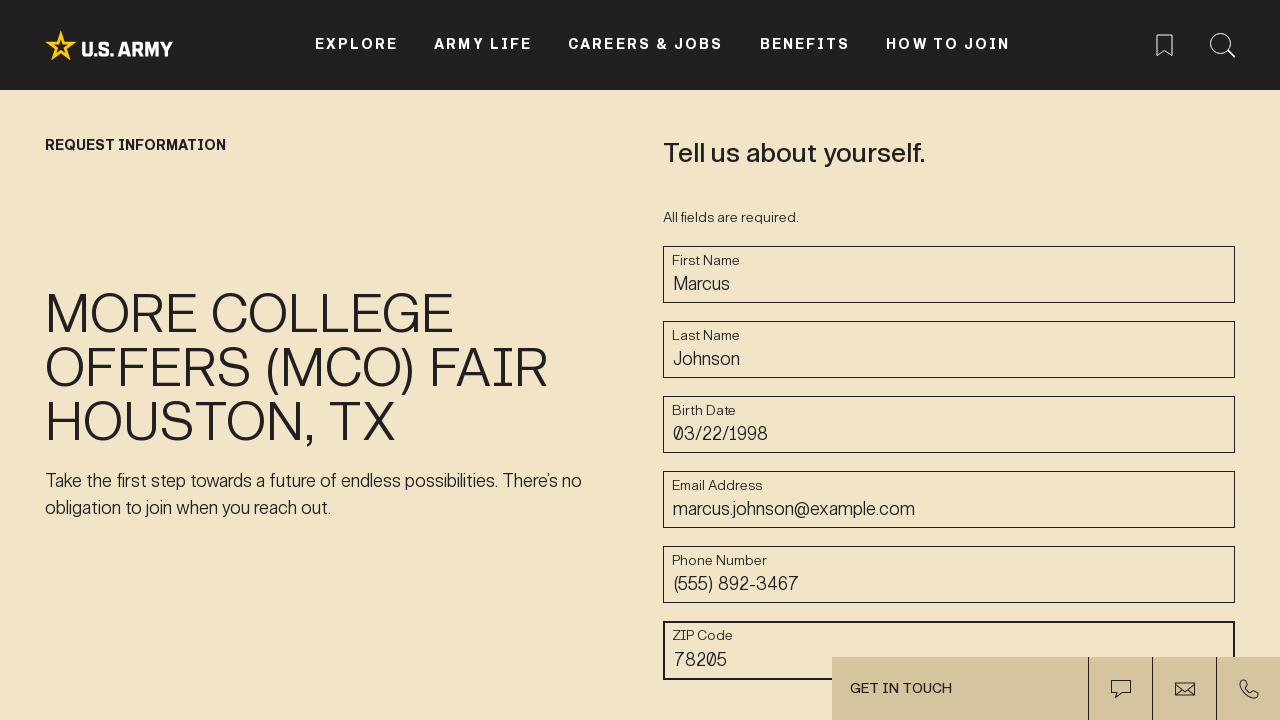

Verified submit button is present on the form
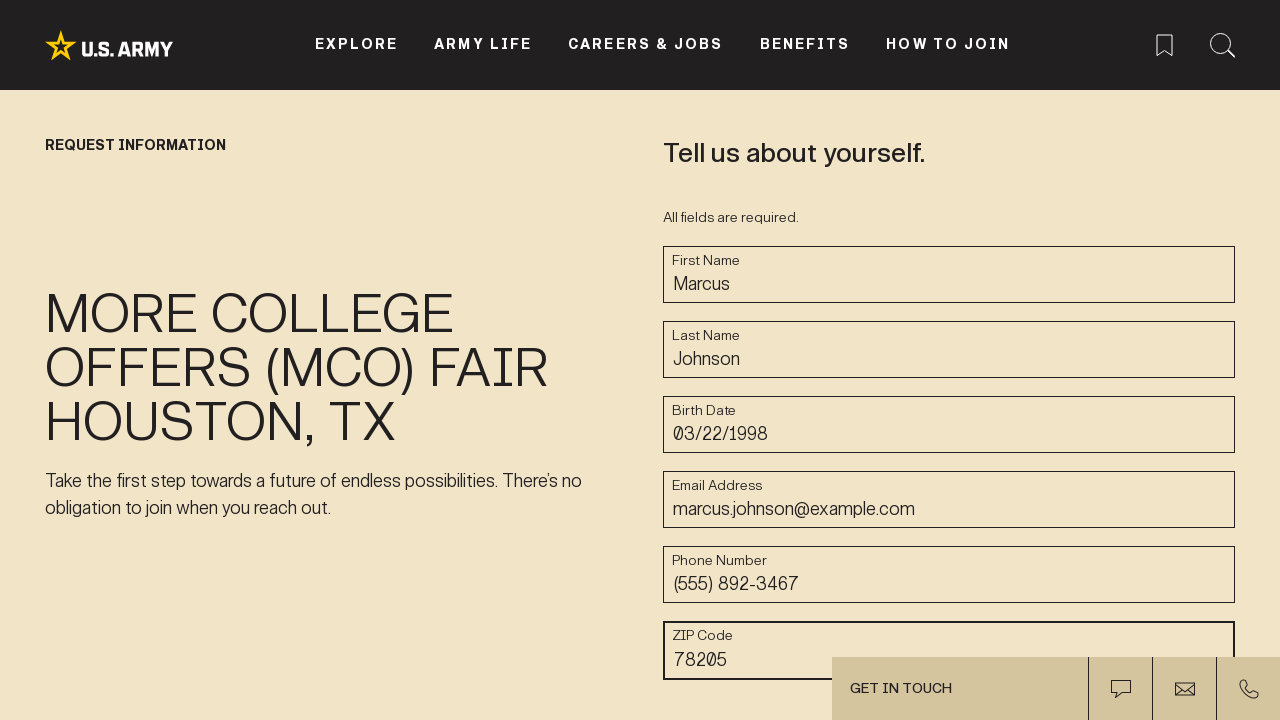

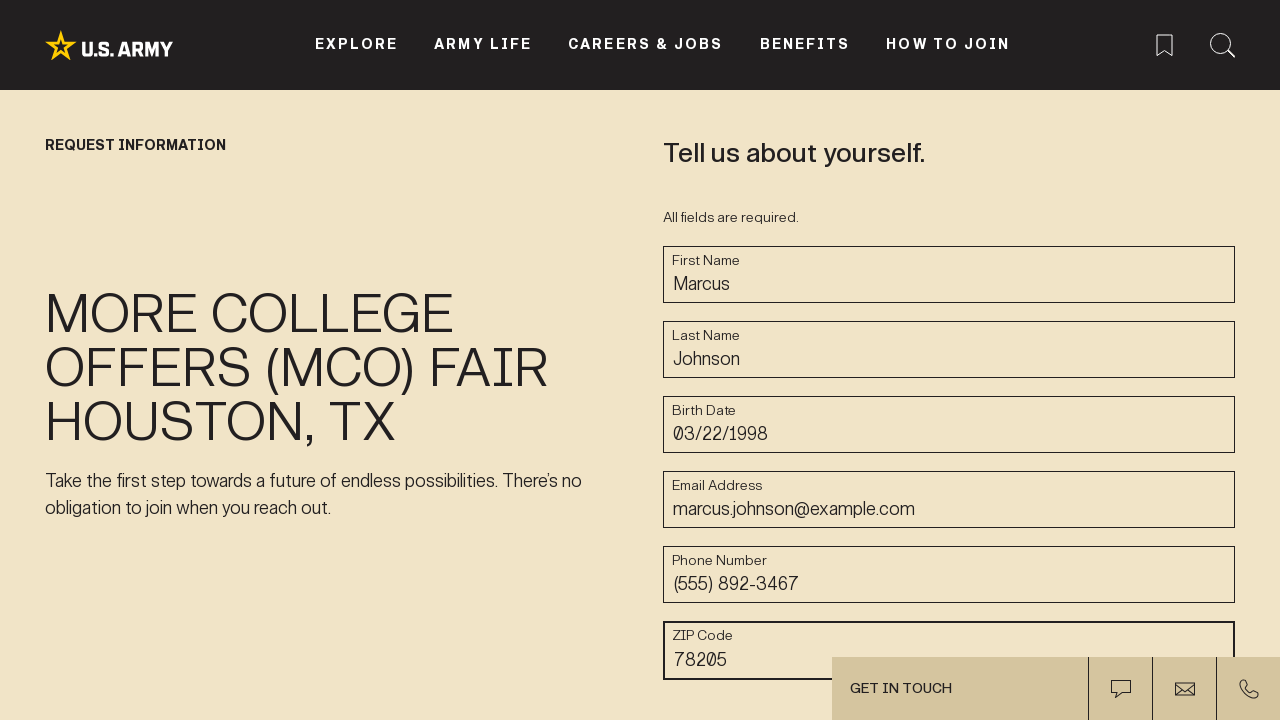